Tests an e-commerce shopping flow by navigating to the shop page, finding the "iphone X" product from the product list, adding it to cart, and clicking the checkout button.

Starting URL: http://www.rahulshettyacademy.com/angularpractice/

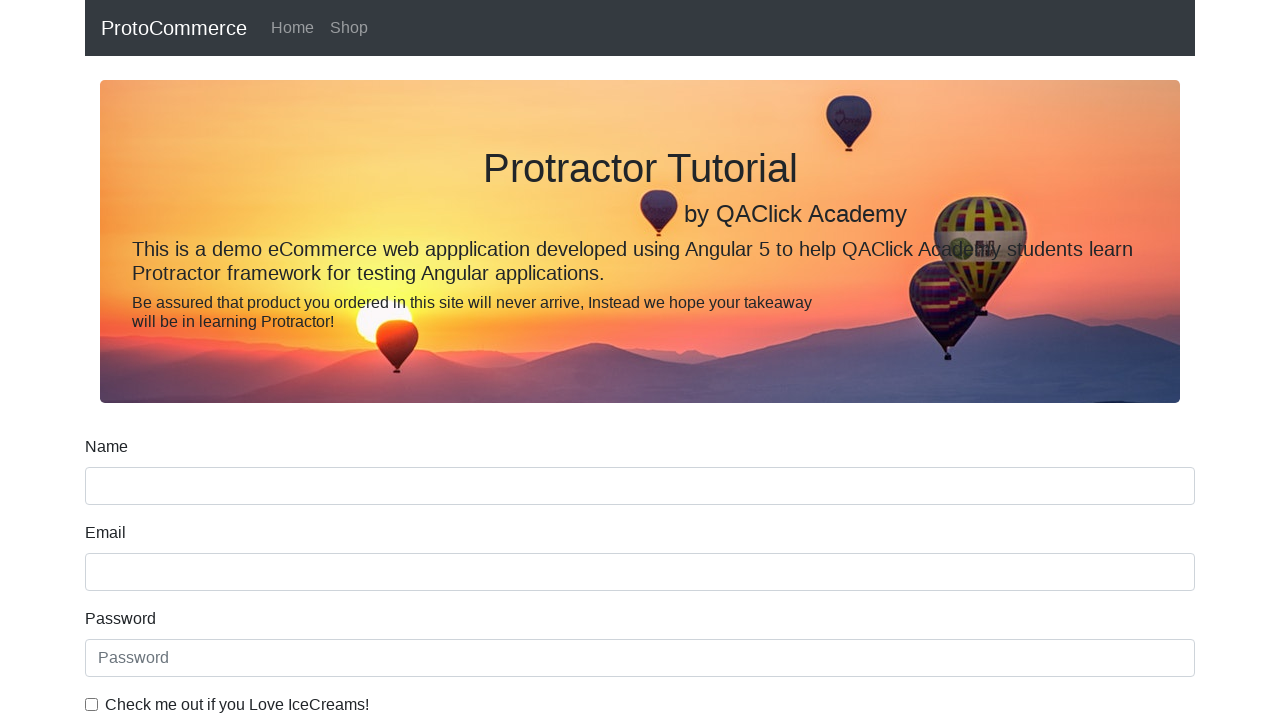

Clicked on Shop link to navigate to products page at (349, 28) on xpath=//a[text()='Shop']
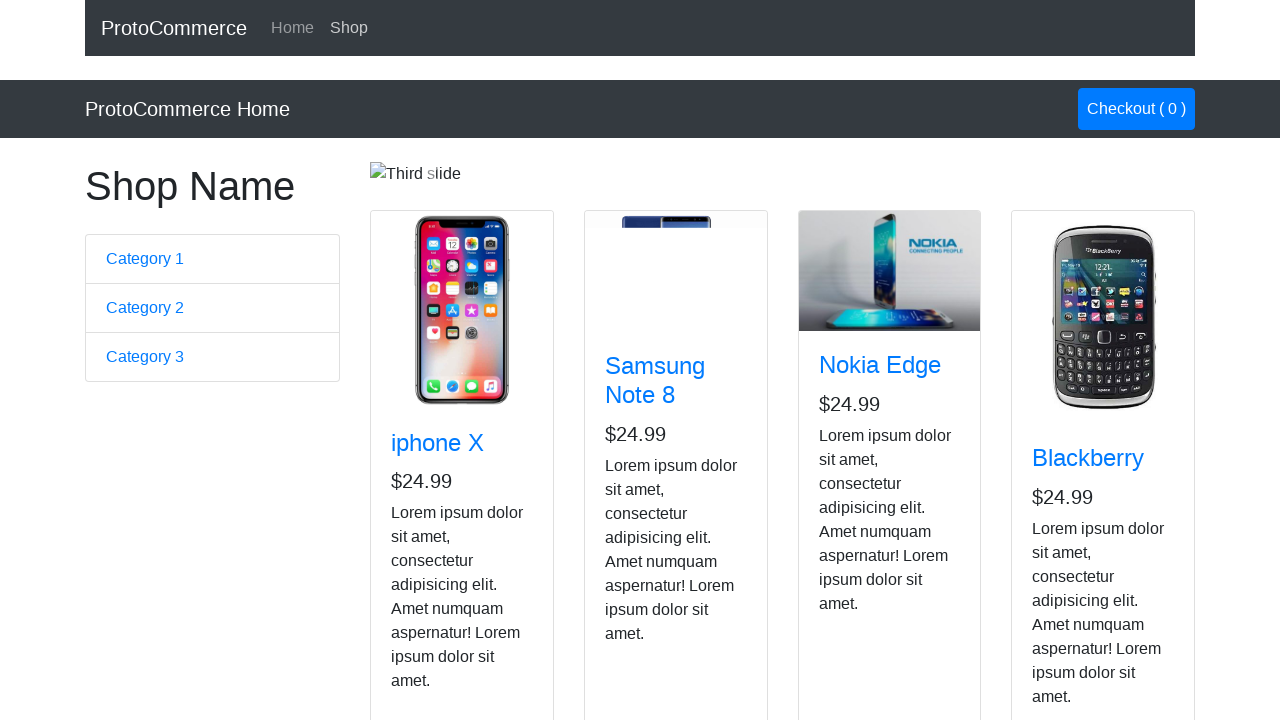

Waited for product cards to load
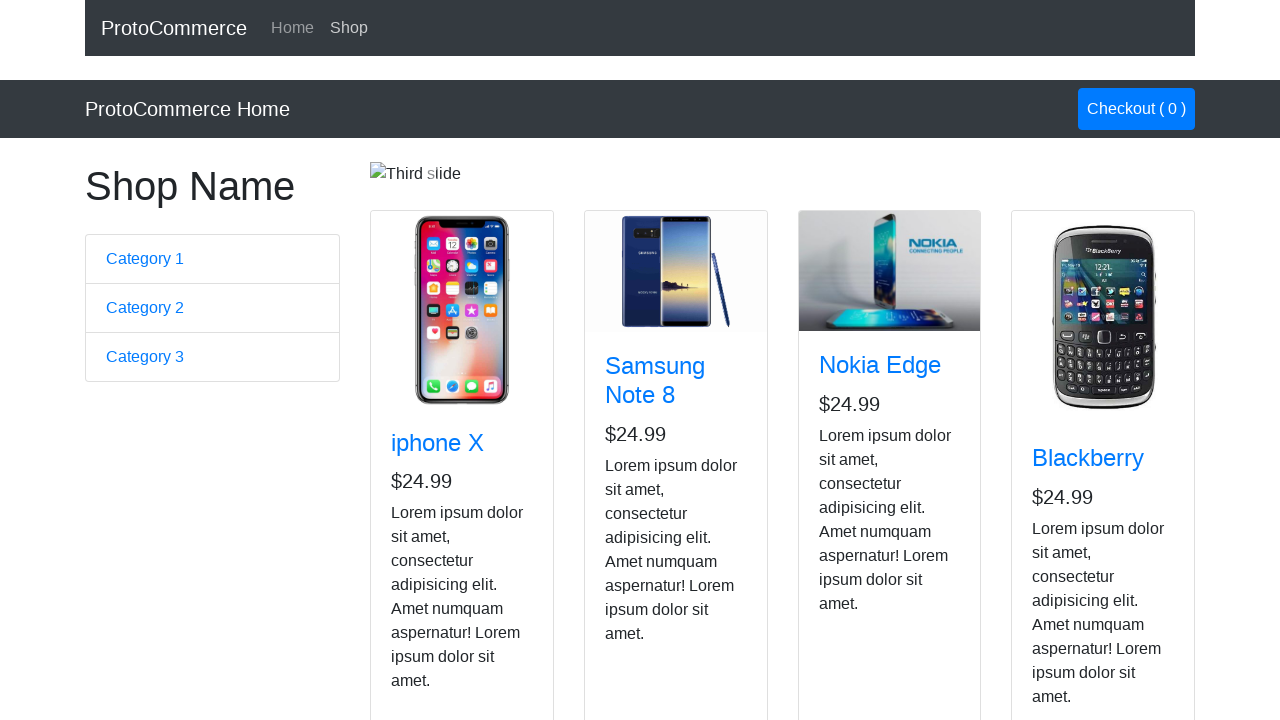

Retrieved all product cards from the page
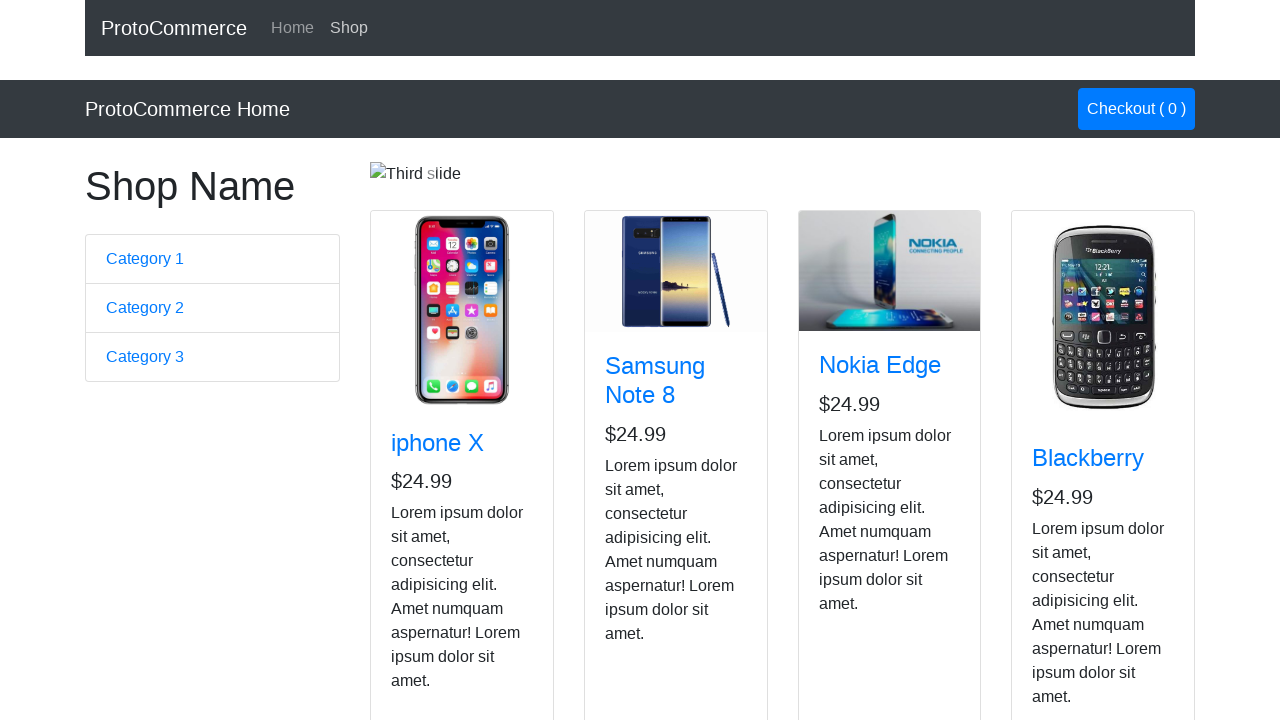

Retrieved product name: iphone X
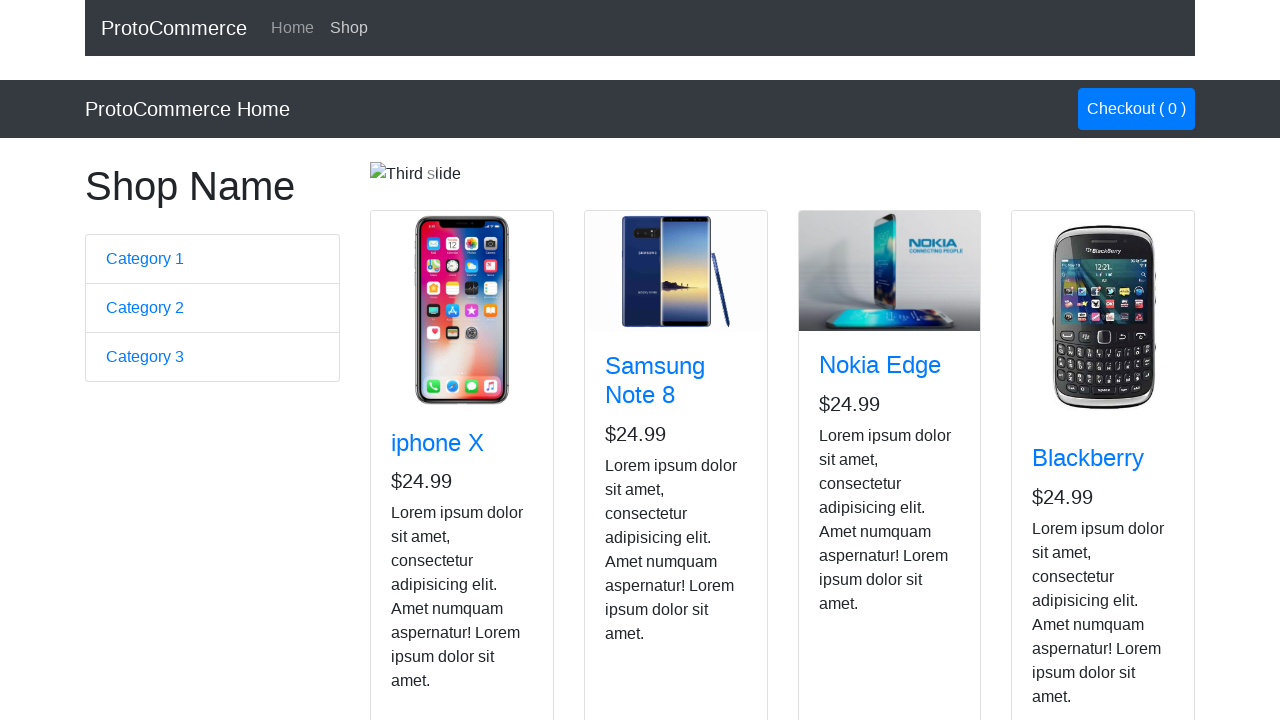

Found iphone X product and clicked Add to Cart button at (427, 528) on div.card.h-100 >> nth=0 >> div button
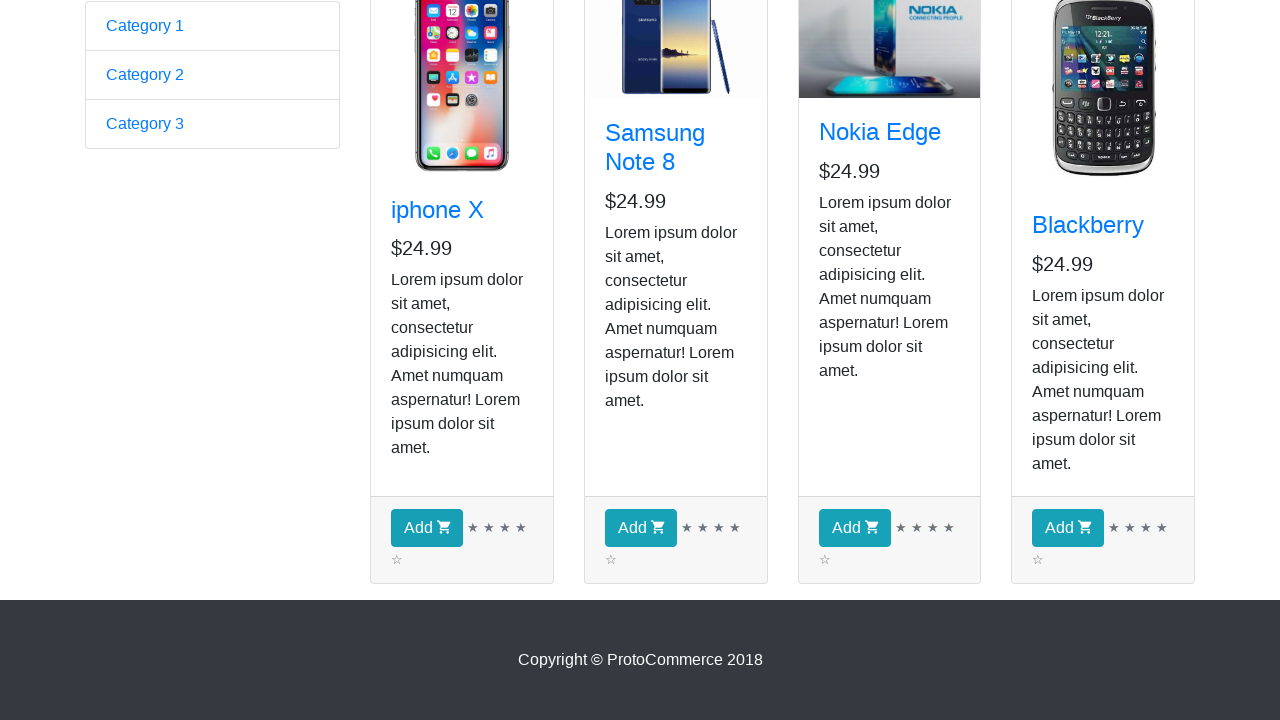

Clicked on checkout/cart button to proceed to checkout at (1136, 109) on xpath=//a[@class='nav-link btn btn-primary']
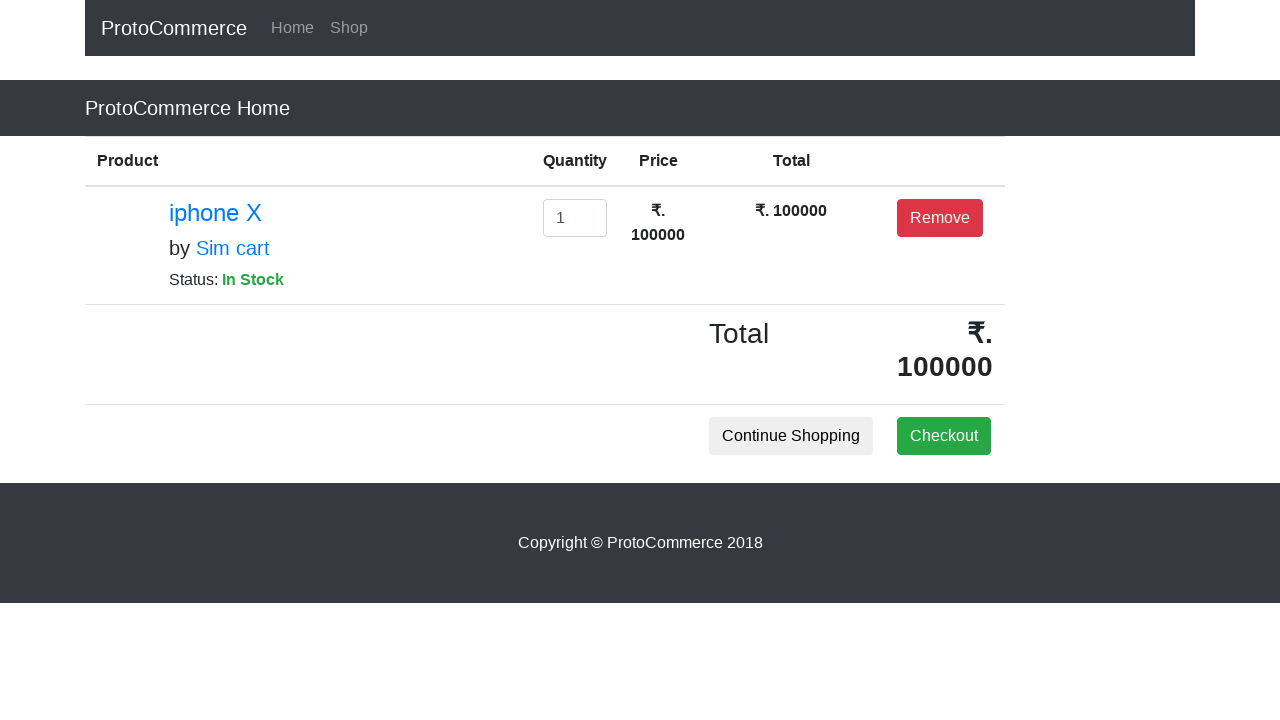

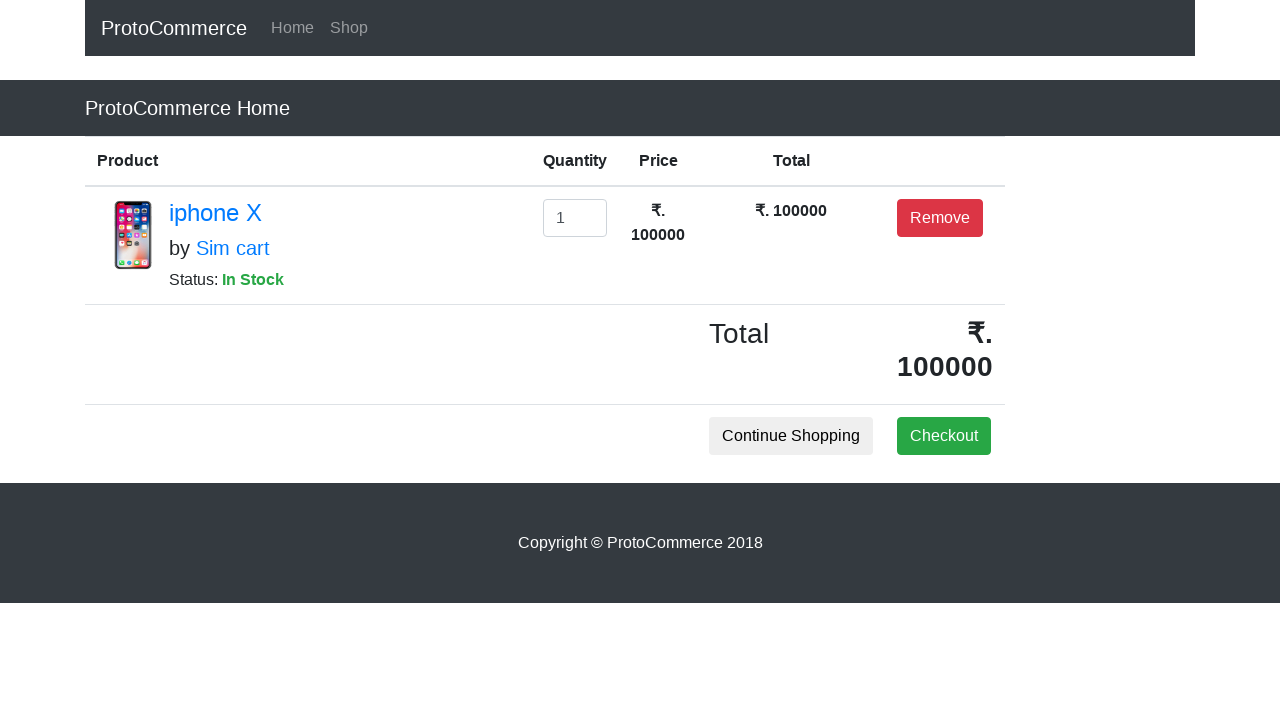